Tests navigation by clicking on "Website Testing" heading using JavaScript executor and displays page title and domain

Starting URL: https://anhtester.com/

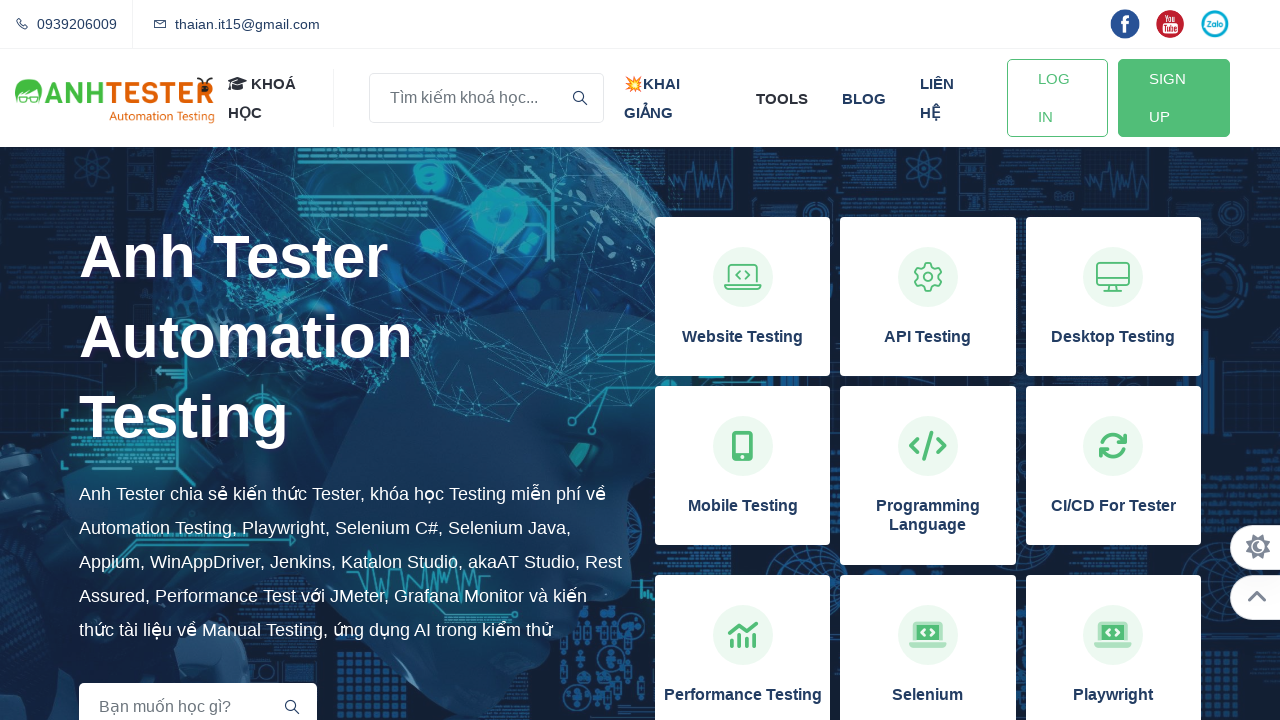

Clicked on 'Website Testing' heading using XPath at (743, 337) on xpath=//h3[normalize-space()='Website Testing']
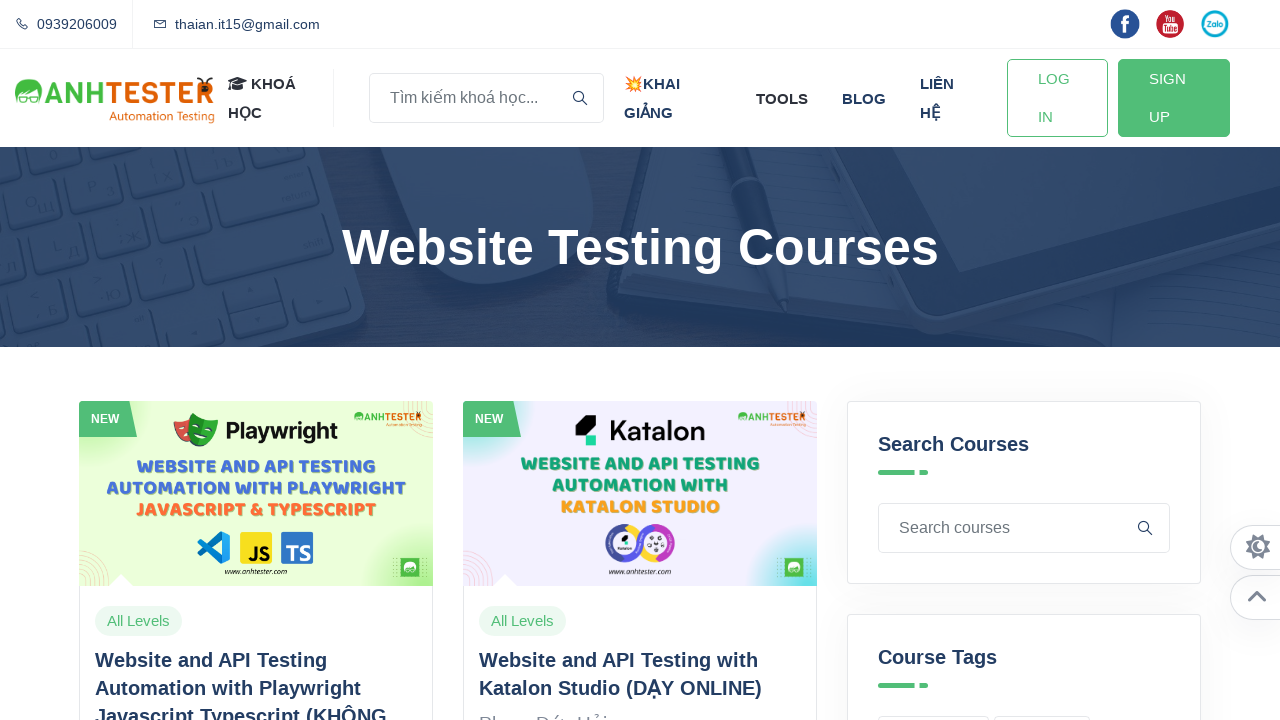

Retrieved page title: Website Automation Testing Courses | Anh Tester
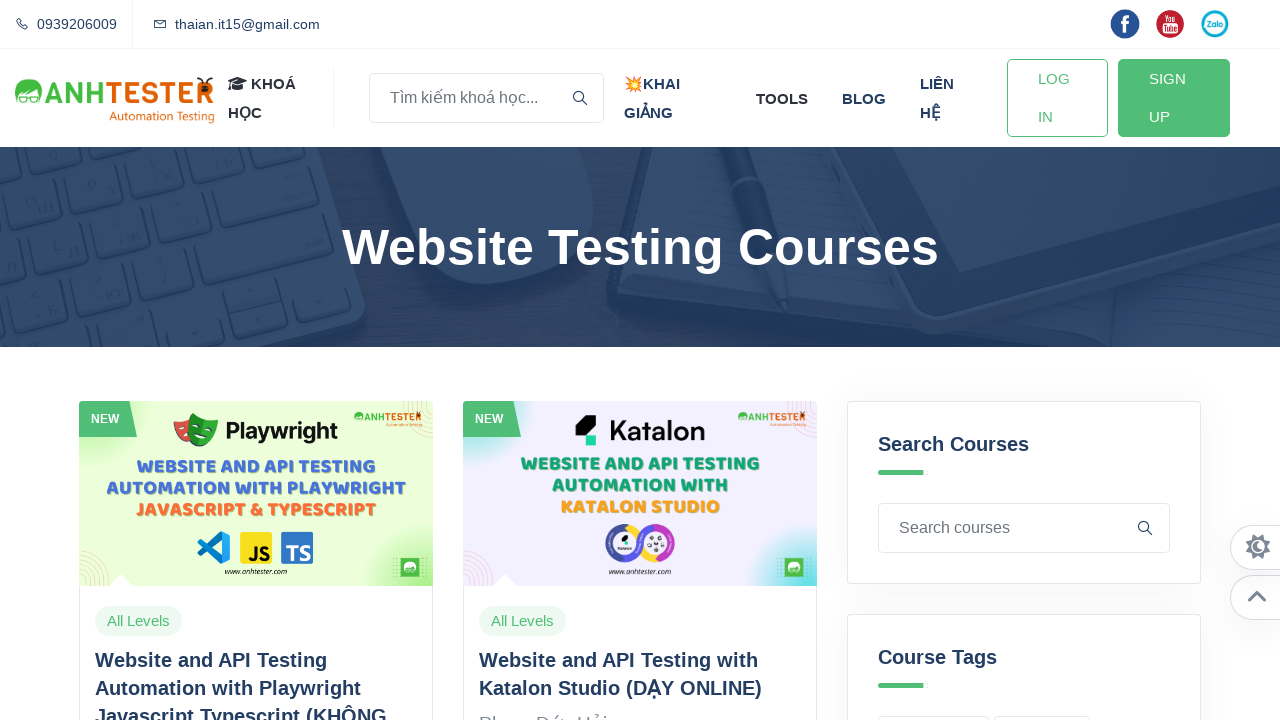

Retrieved page domain using JavaScript executor: anhtester.com
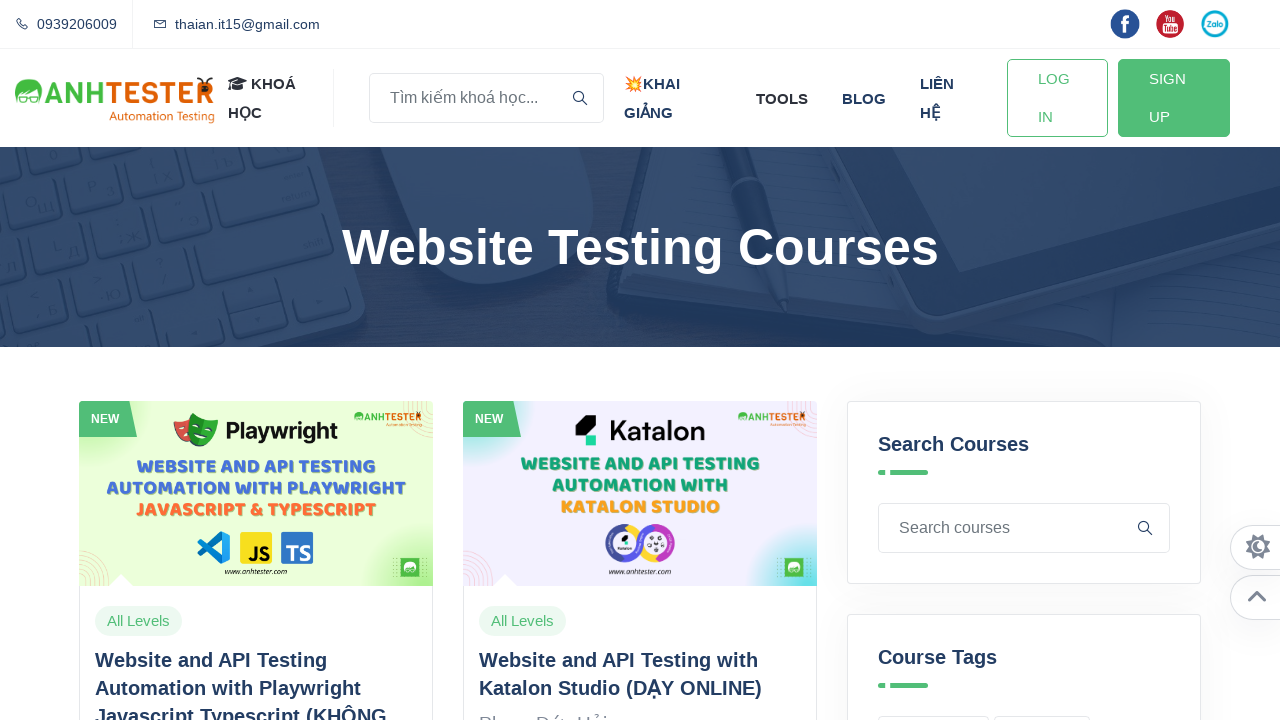

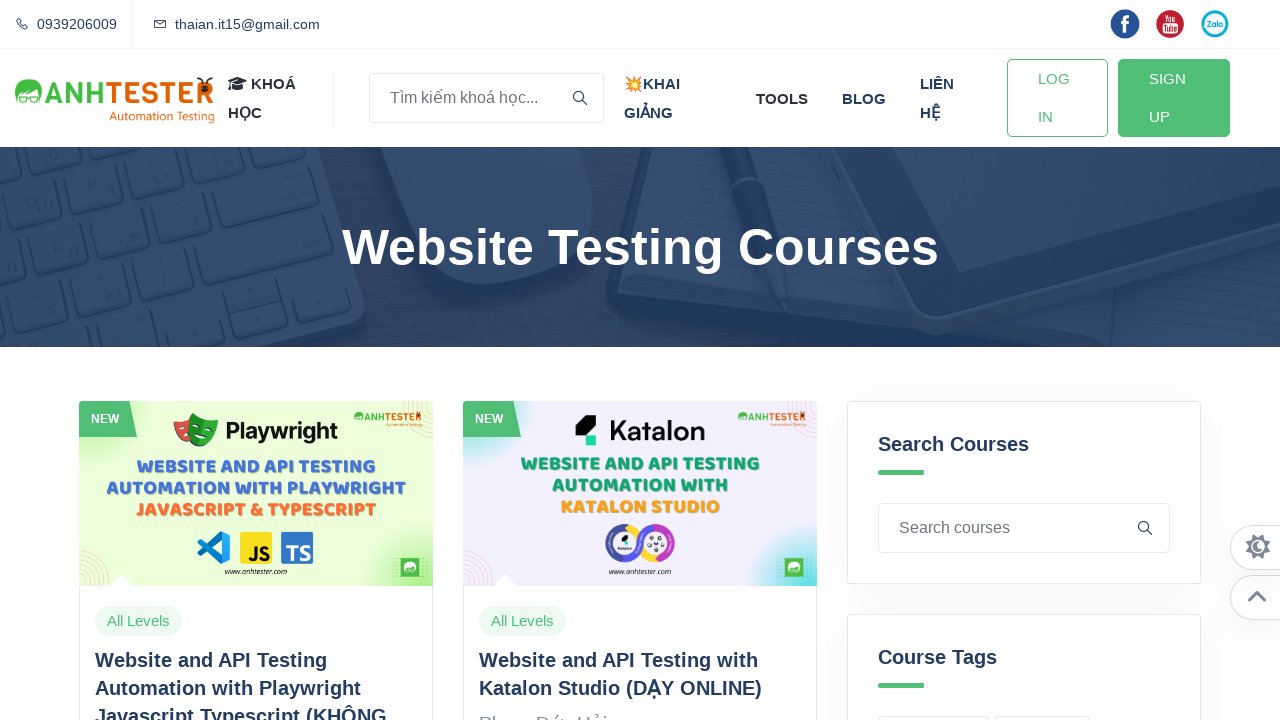